Tests dropdown select functionality by selecting options using different methods (visible text, index, and value) and verifying selections

Starting URL: https://training-support.net/webelements/selects

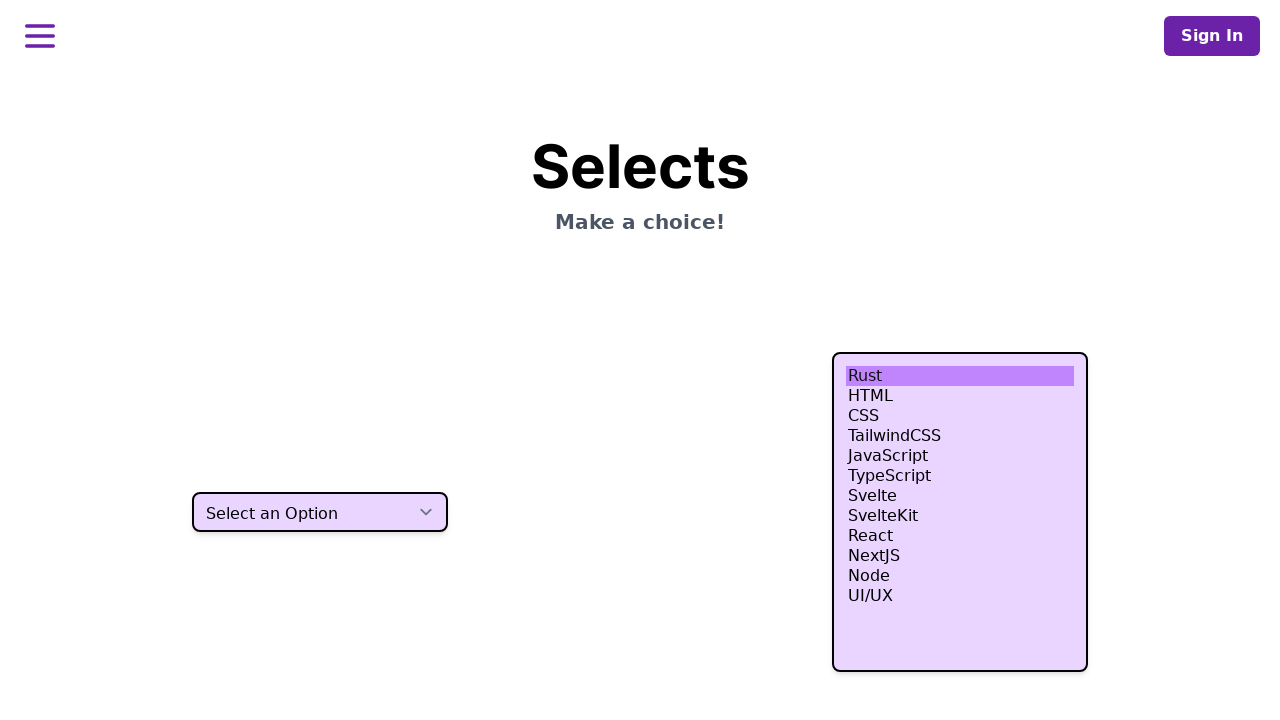

Located the select element with class 'h-10'
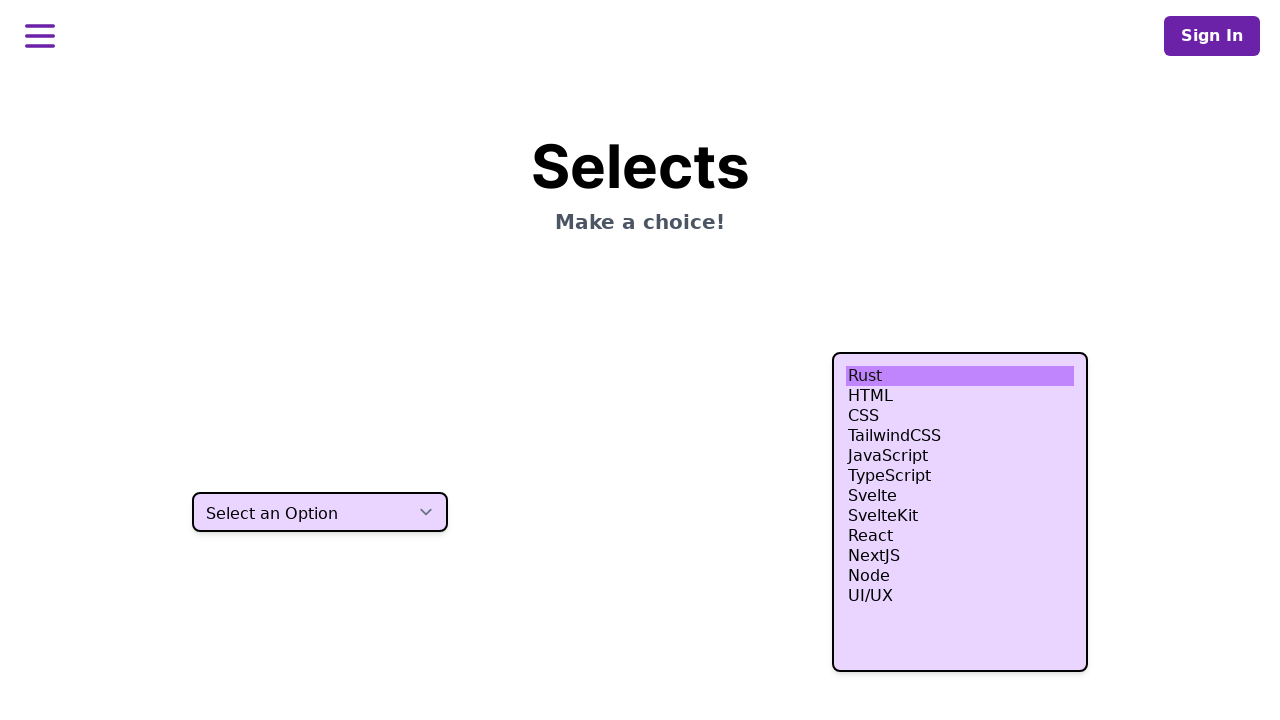

Selected option by visible text 'Two' on select.h-10
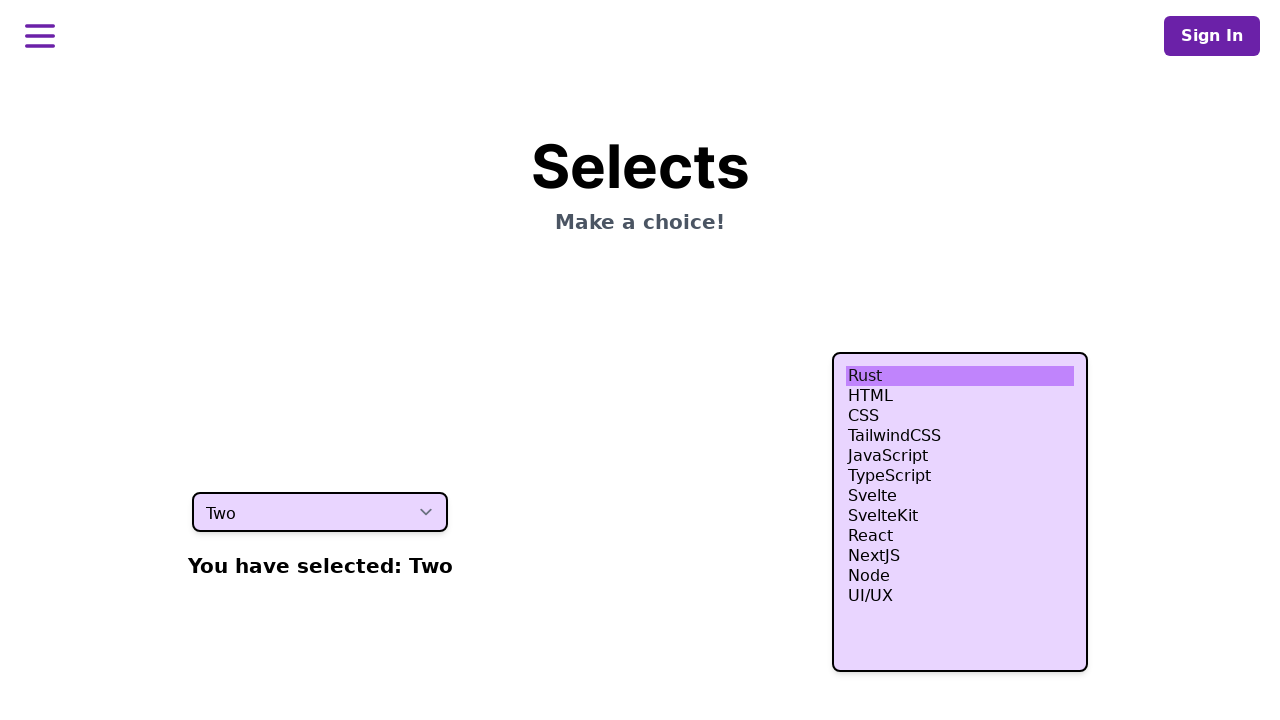

Located the currently checked option
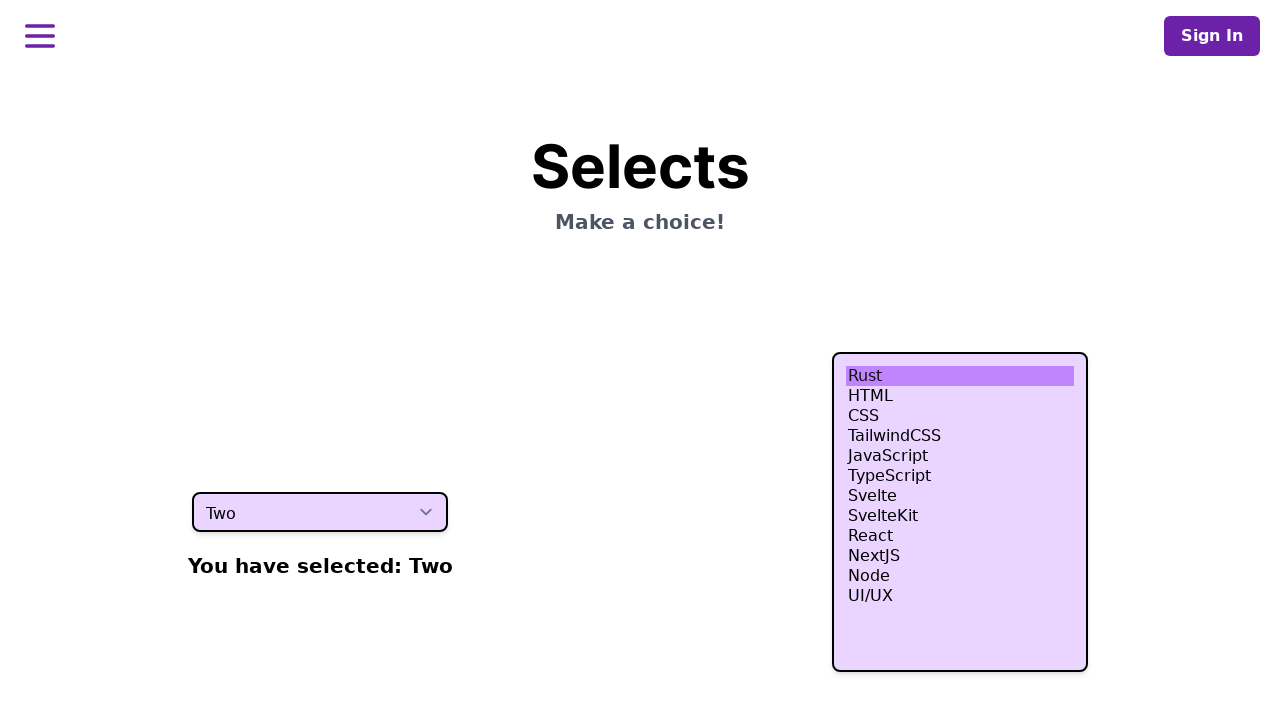

Printed selected option text content
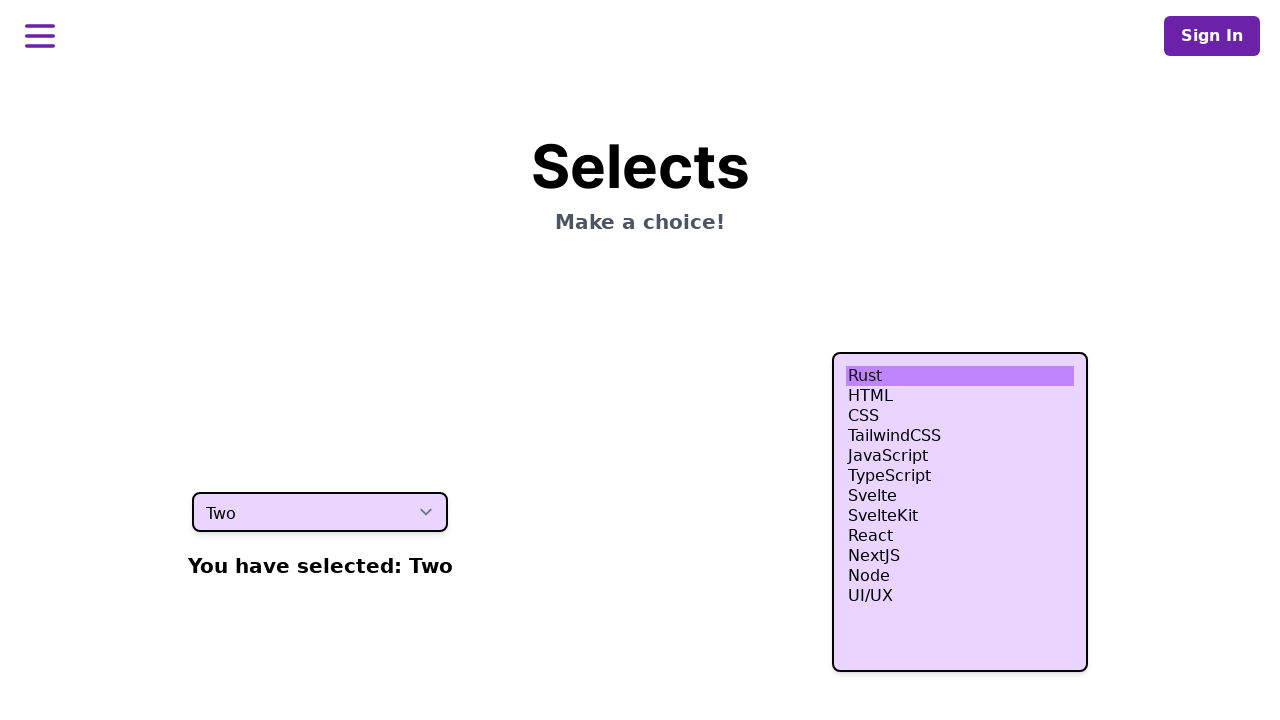

Selected option by index 3 (fourth option) on select.h-10
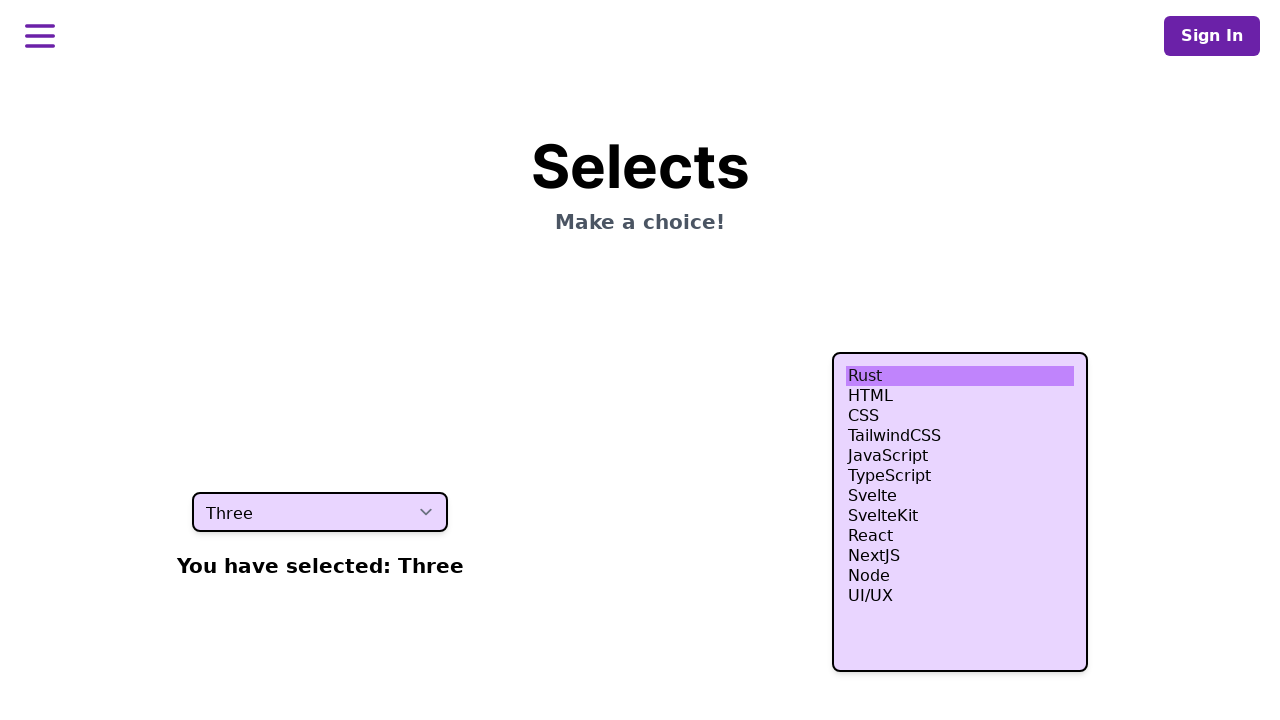

Located the currently checked option
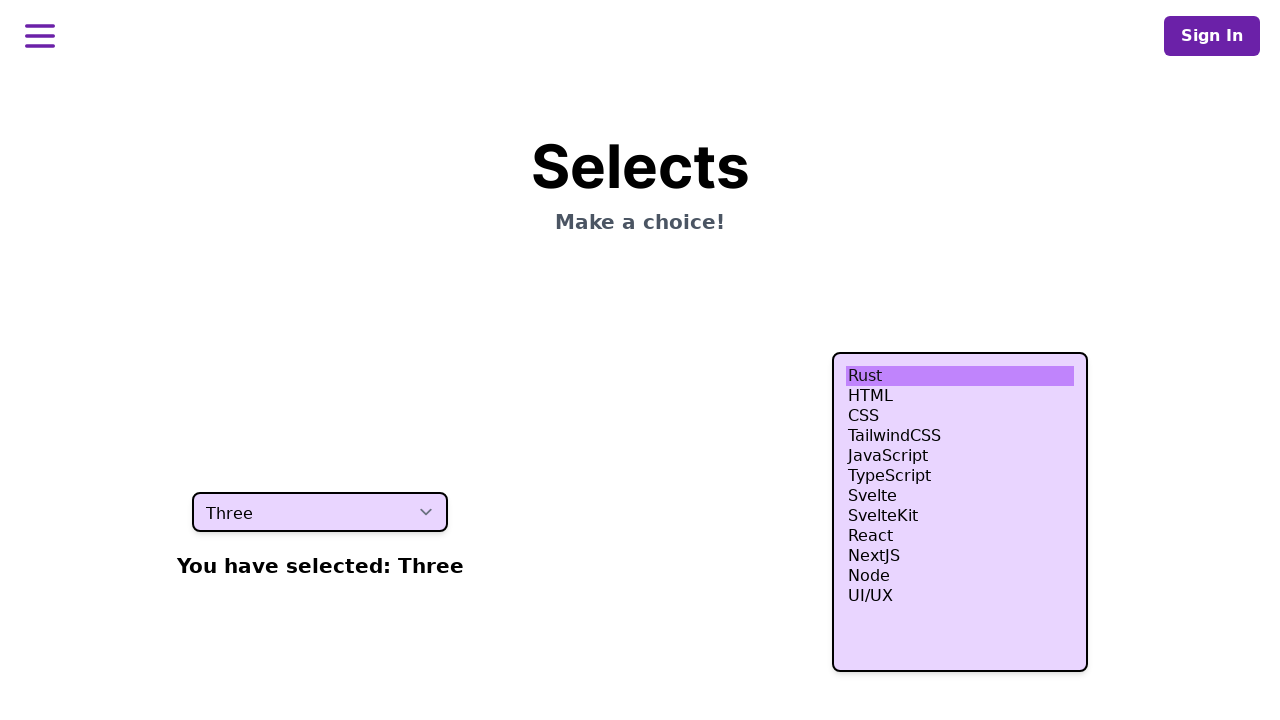

Printed selected option text content
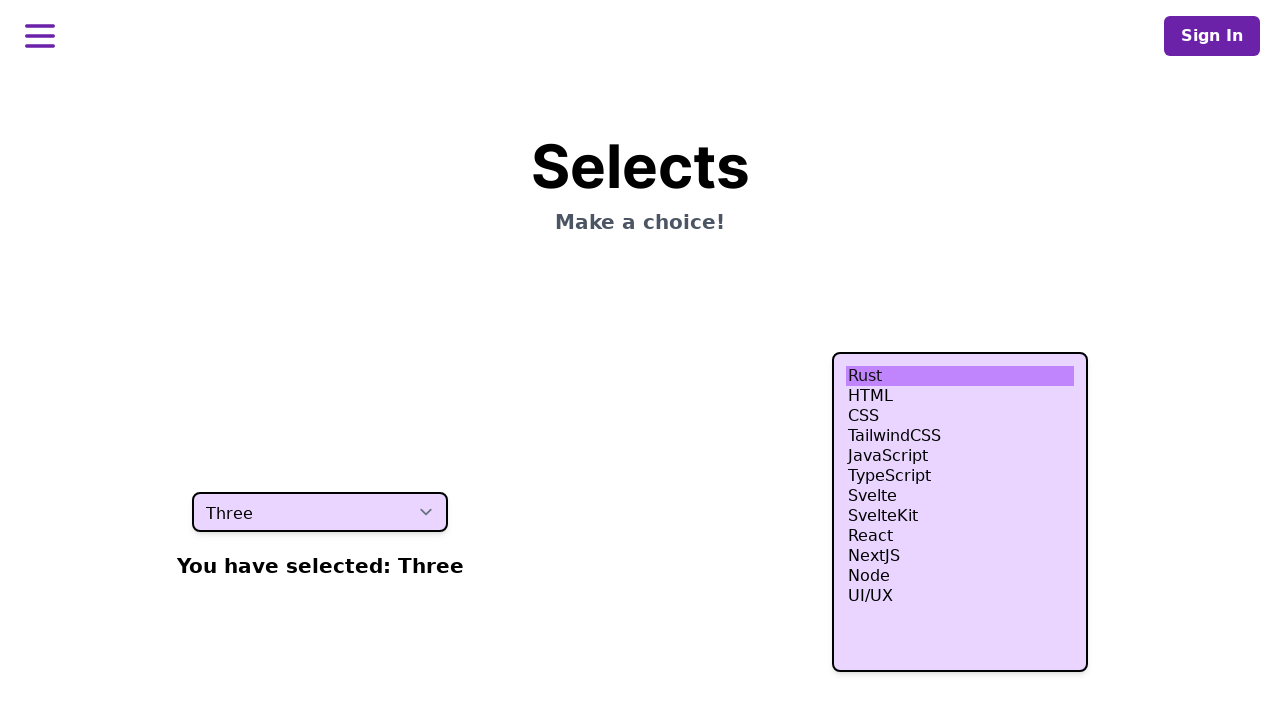

Selected option by value 'four' on select.h-10
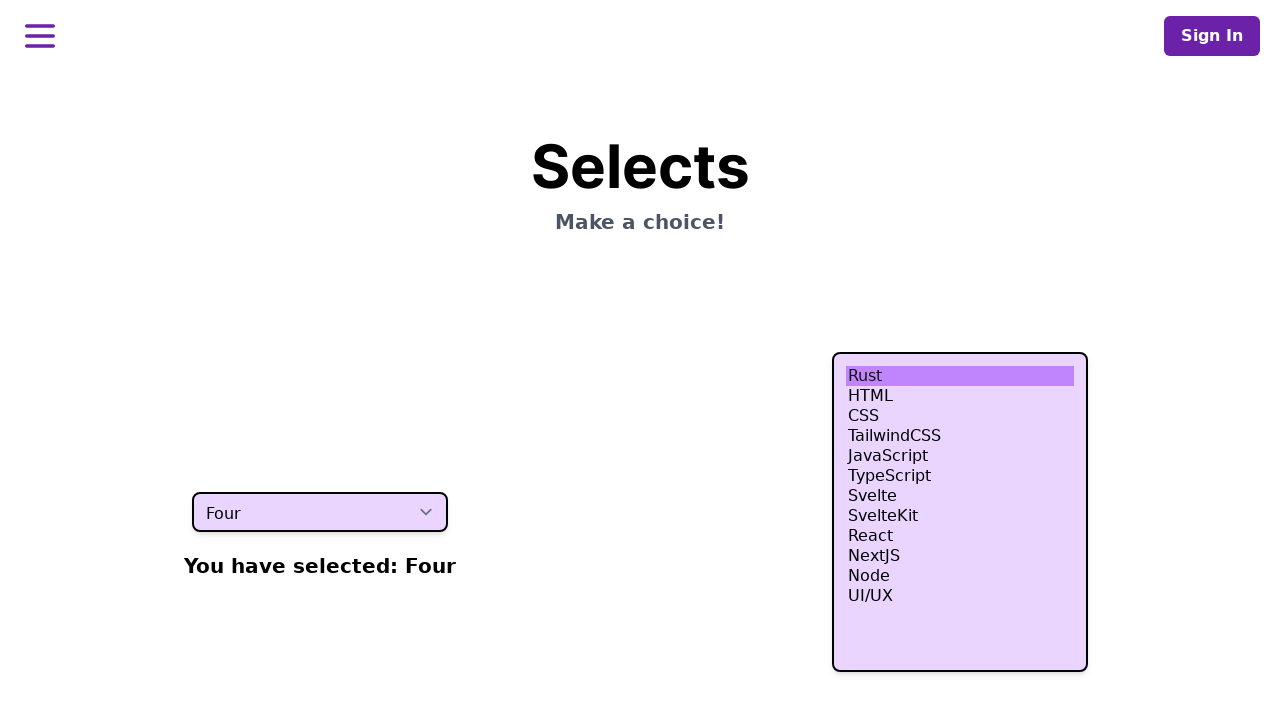

Located the currently checked option
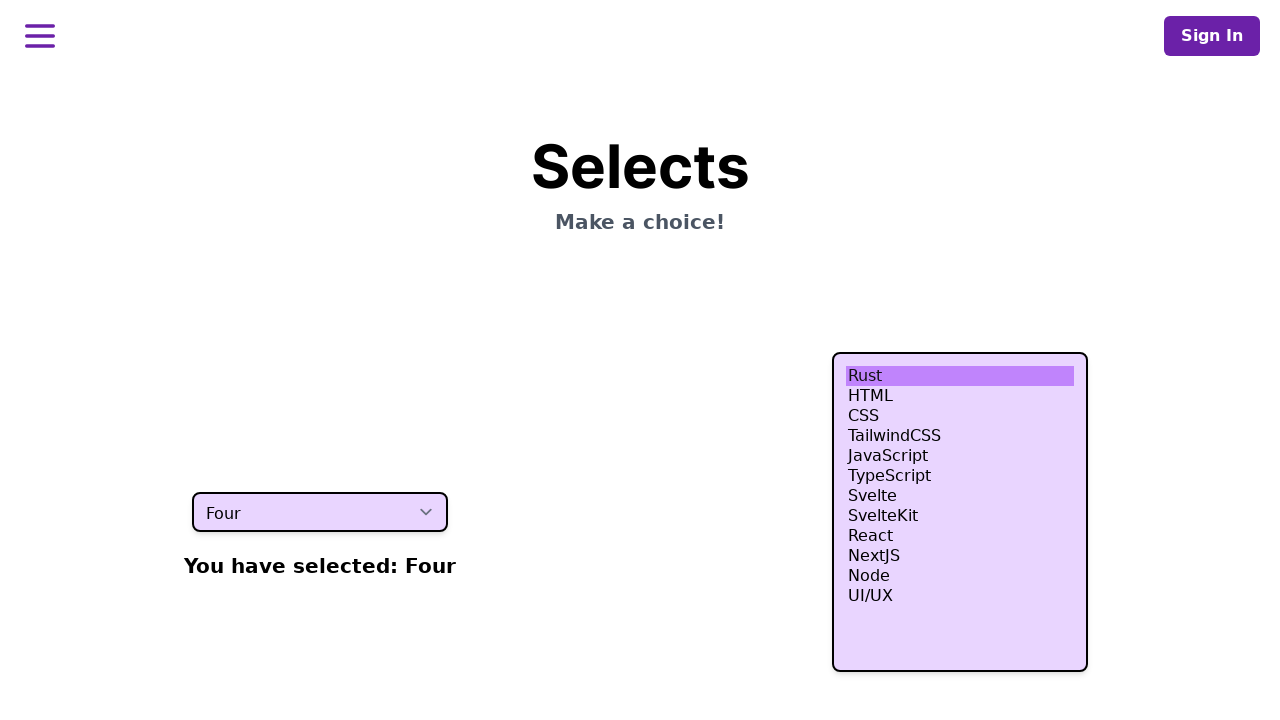

Printed selected option text content
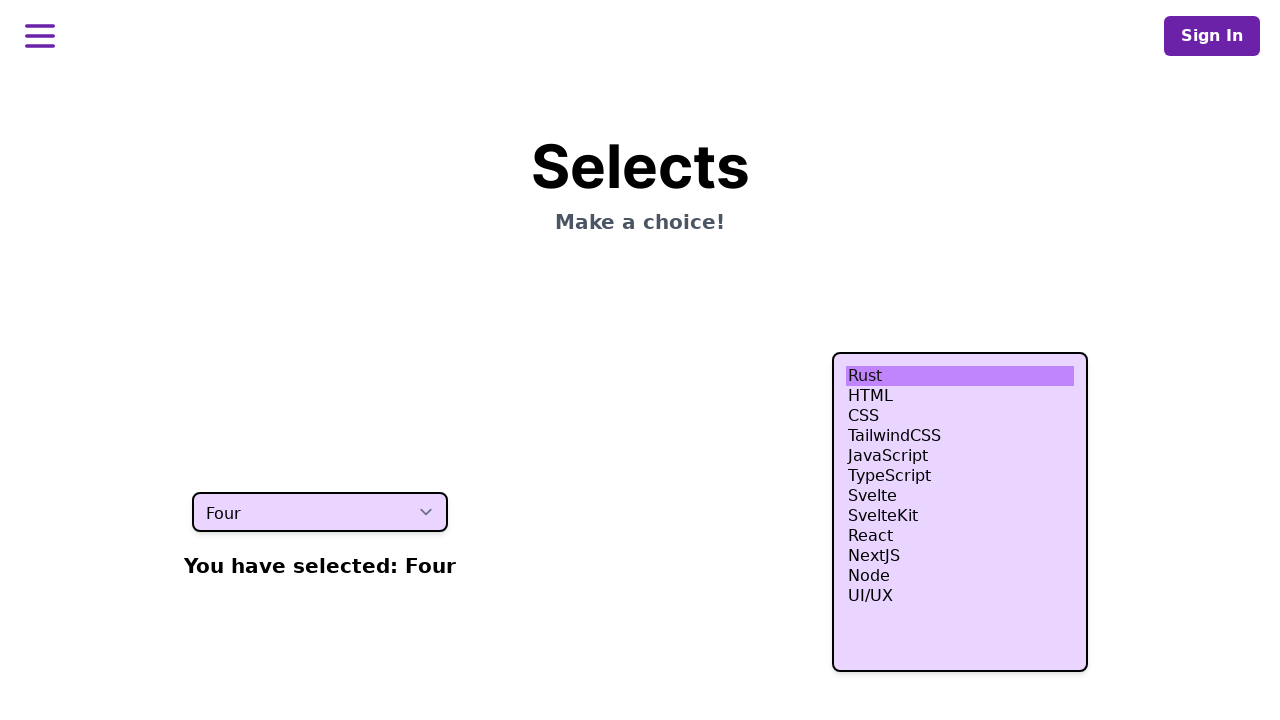

Retrieved all option elements from the select
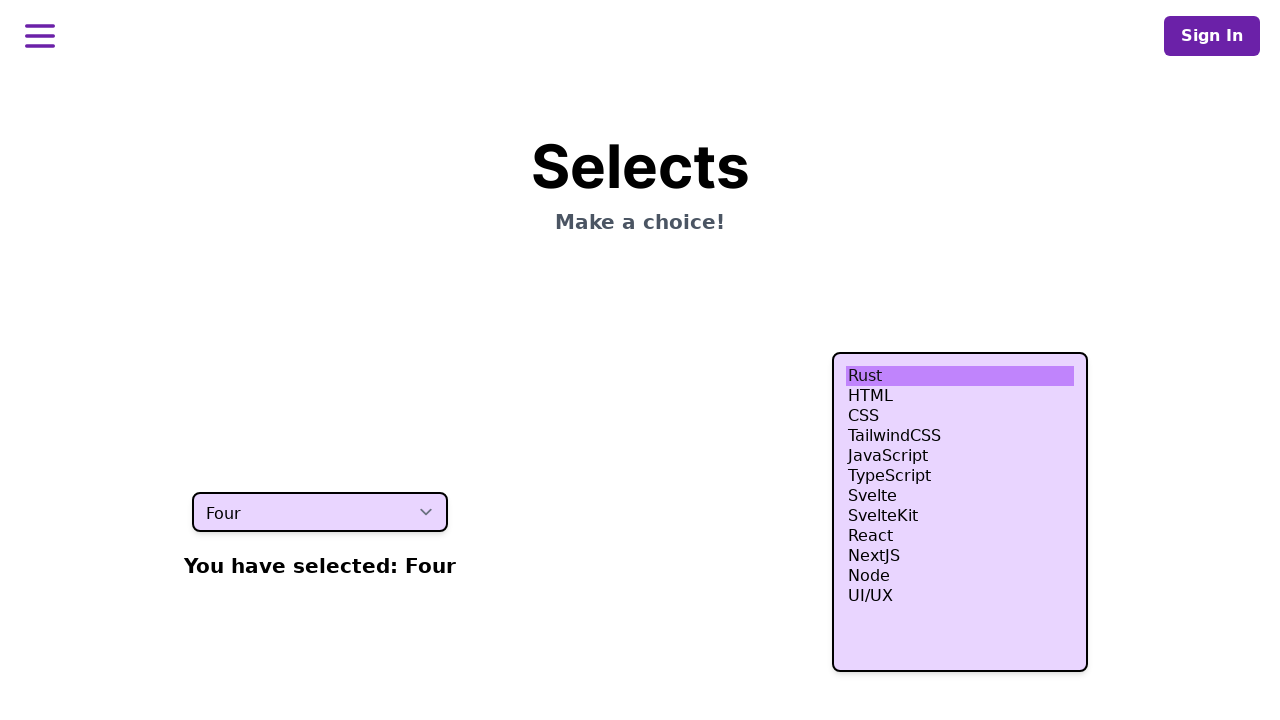

Printed text content of an option element
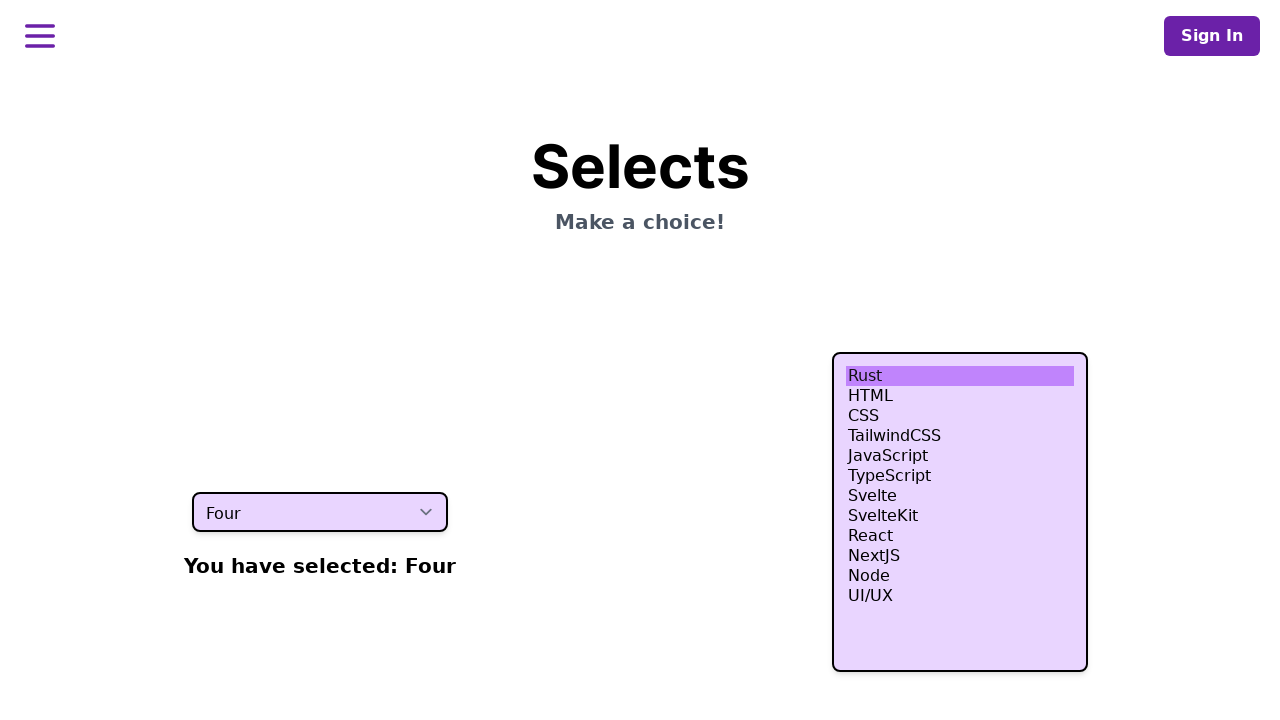

Printed text content of an option element
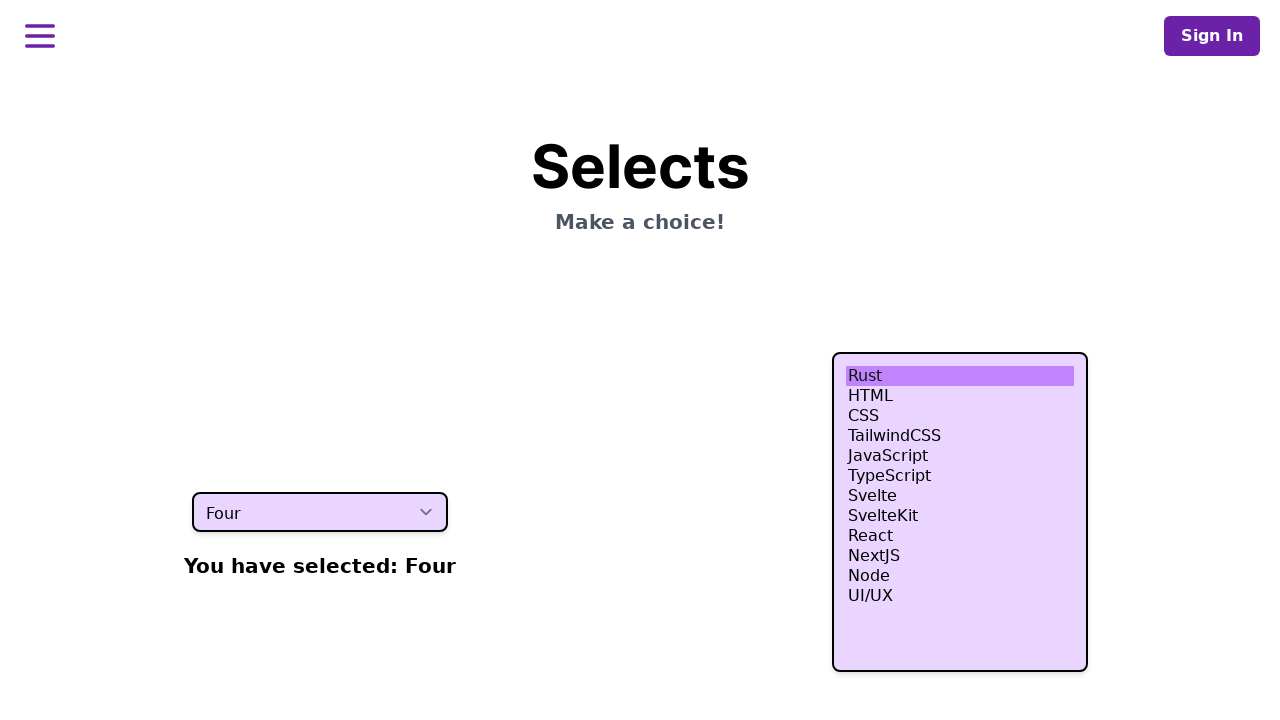

Printed text content of an option element
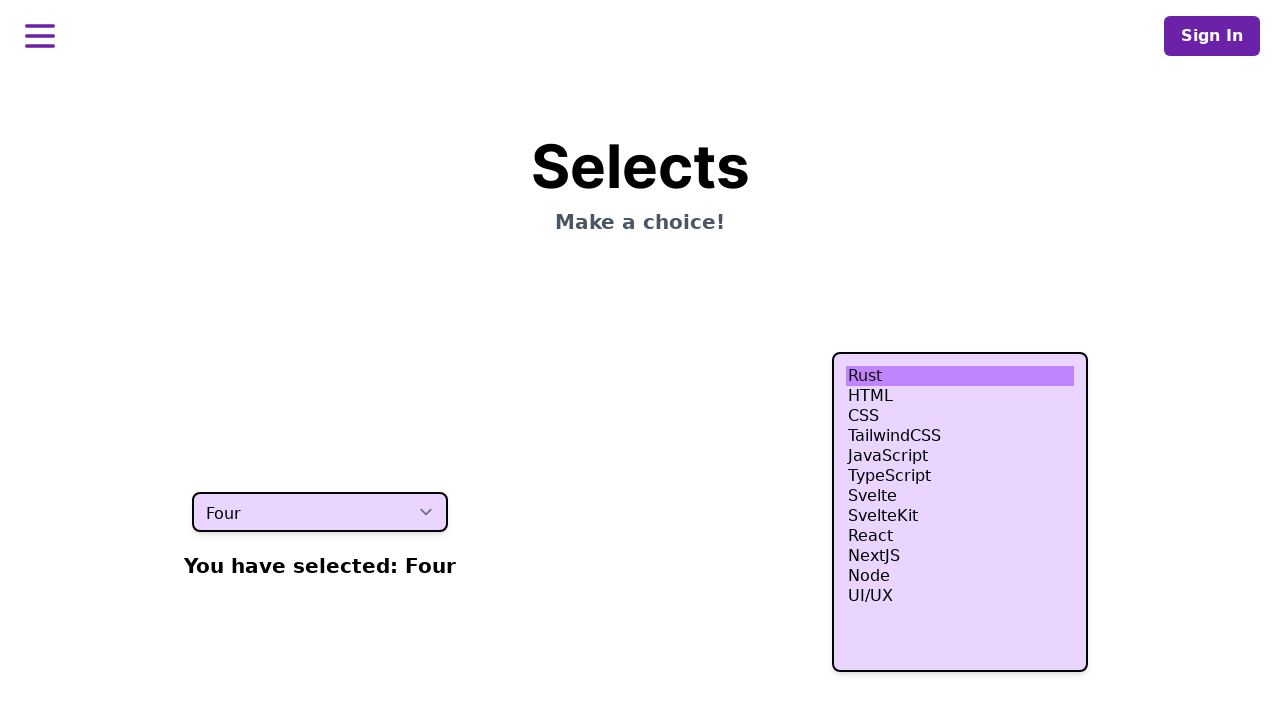

Printed text content of an option element
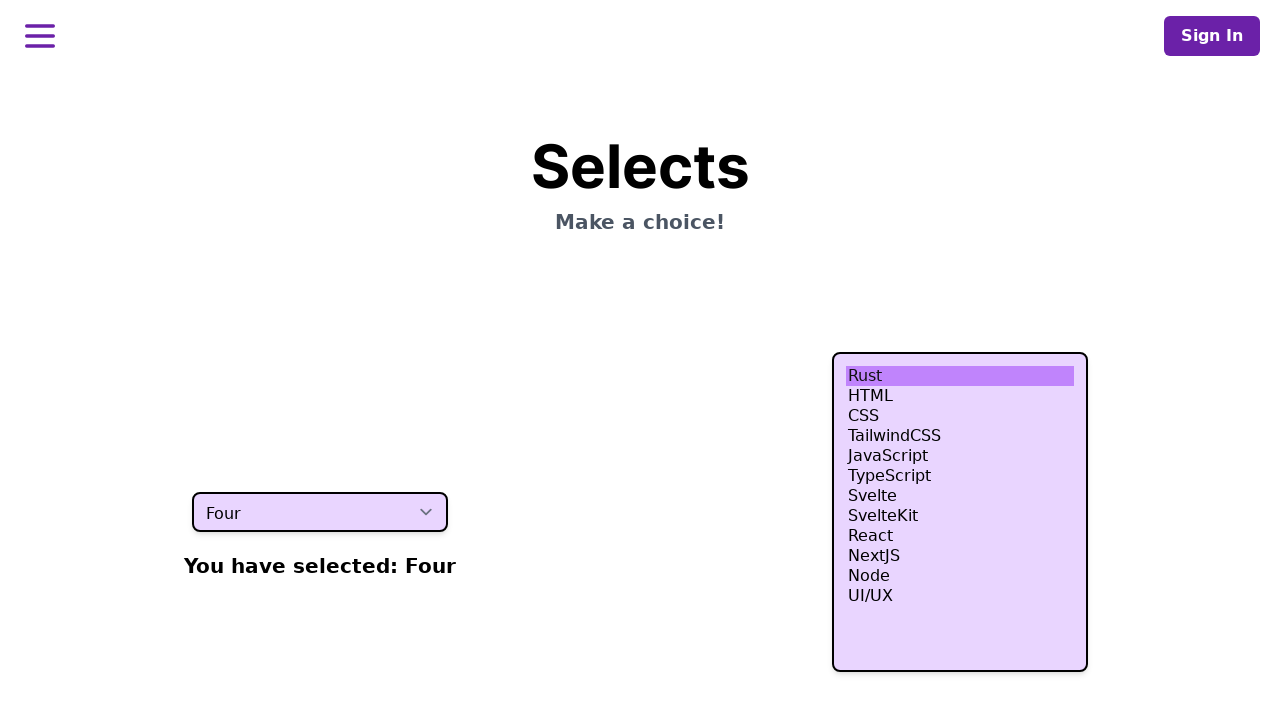

Printed text content of an option element
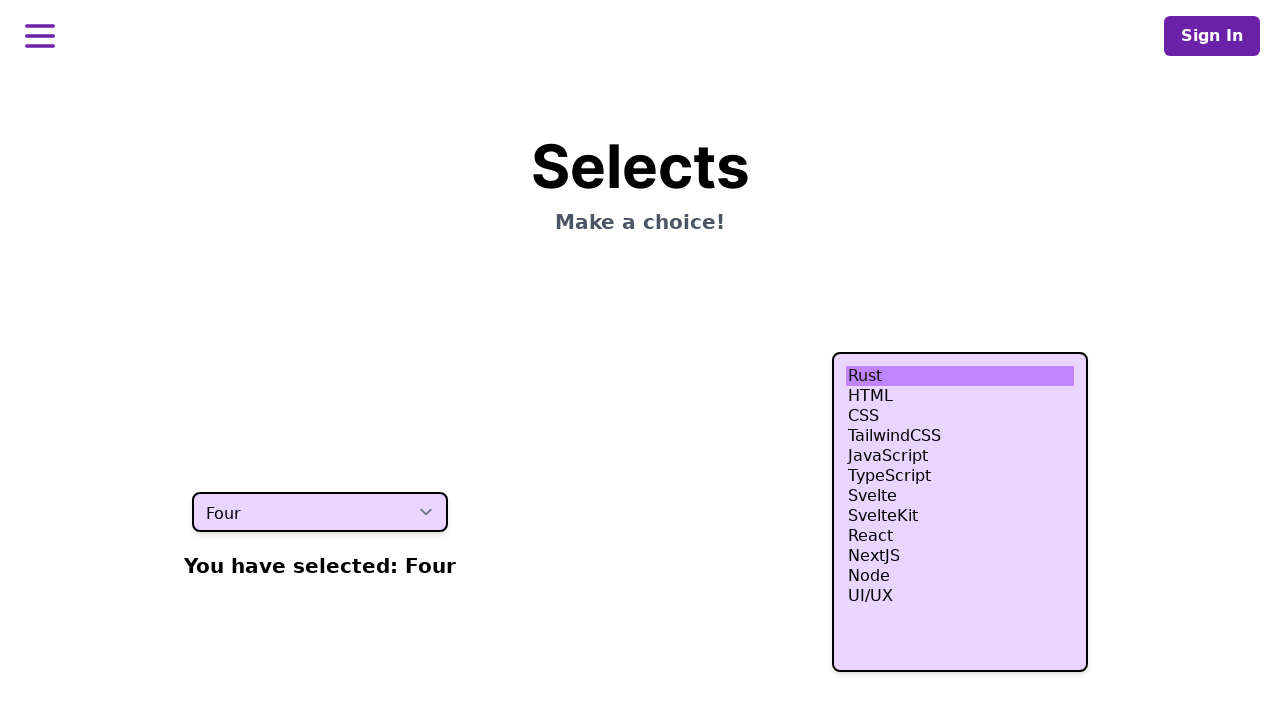

Printed text content of an option element
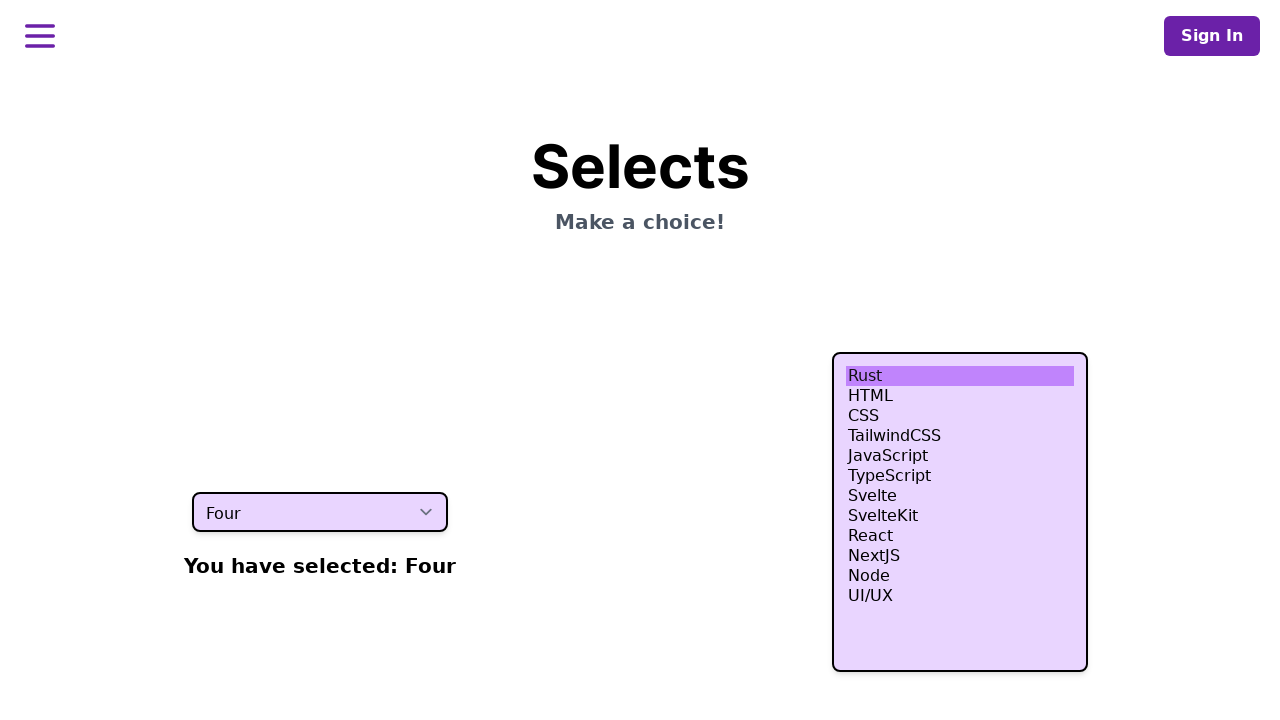

Printed text content of an option element
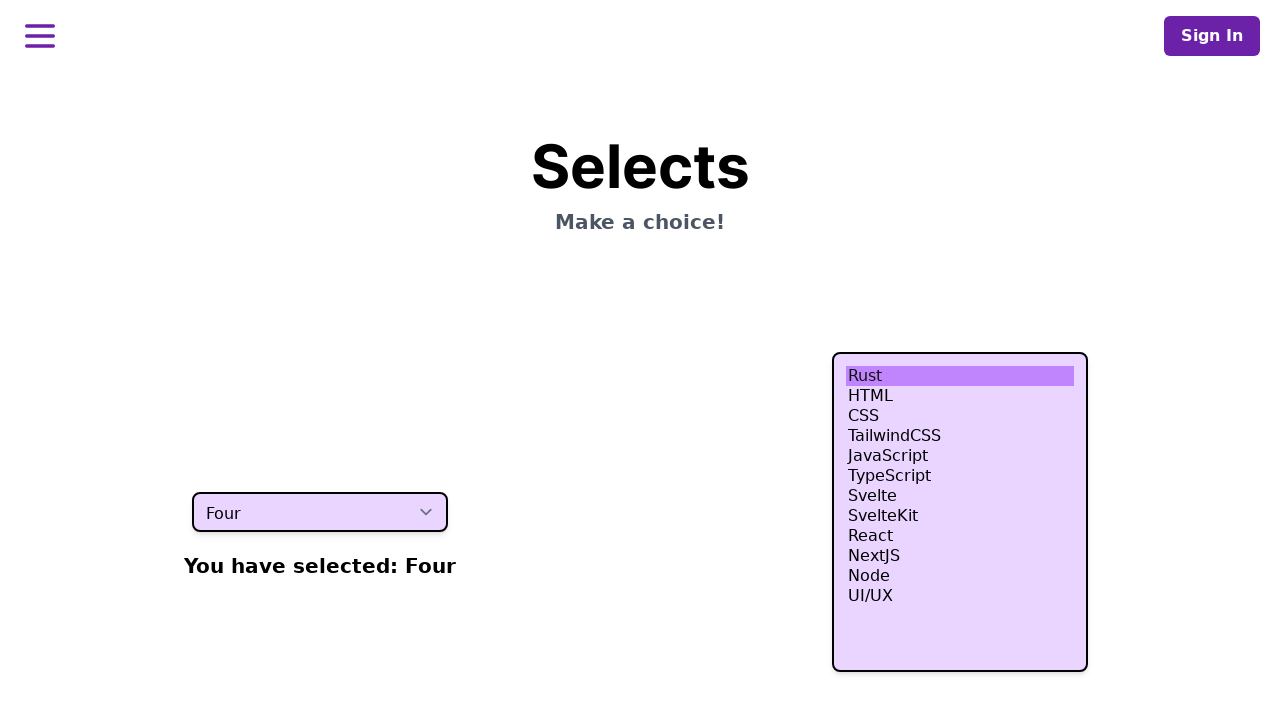

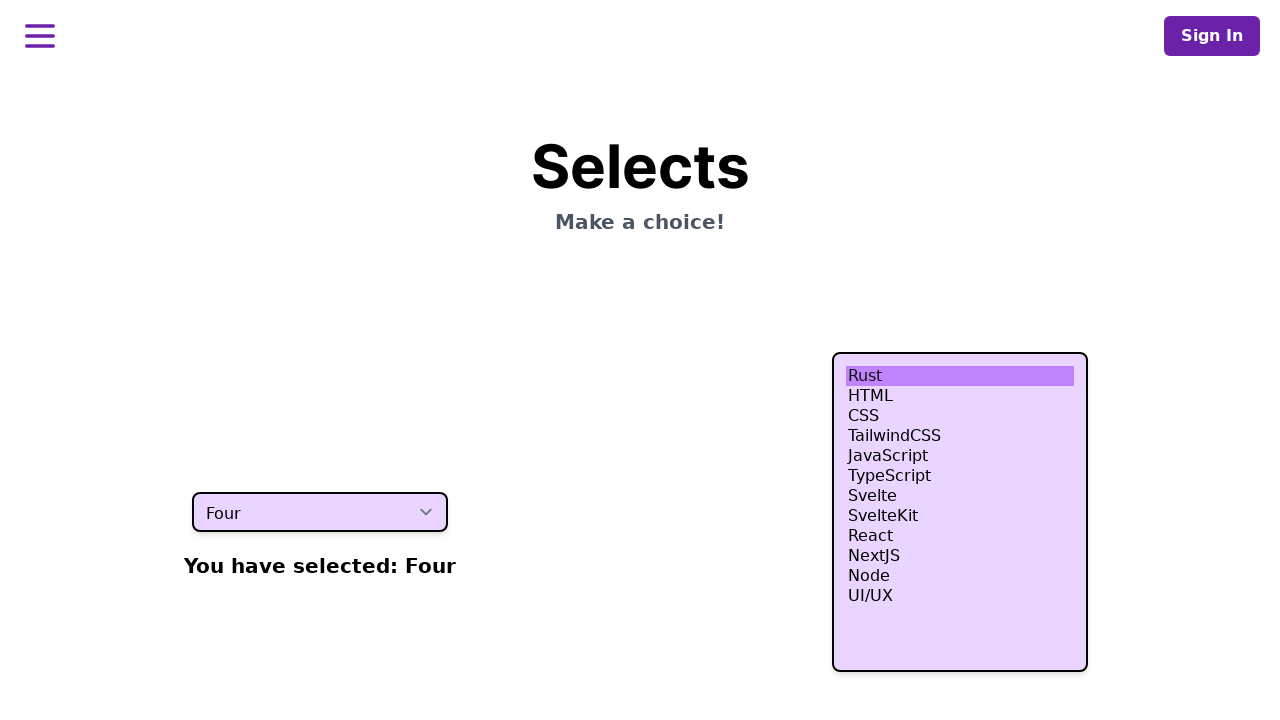